Tests keypress functionality by filling a name field and clicking a button

Starting URL: https://formy-project.herokuapp.com/keypress

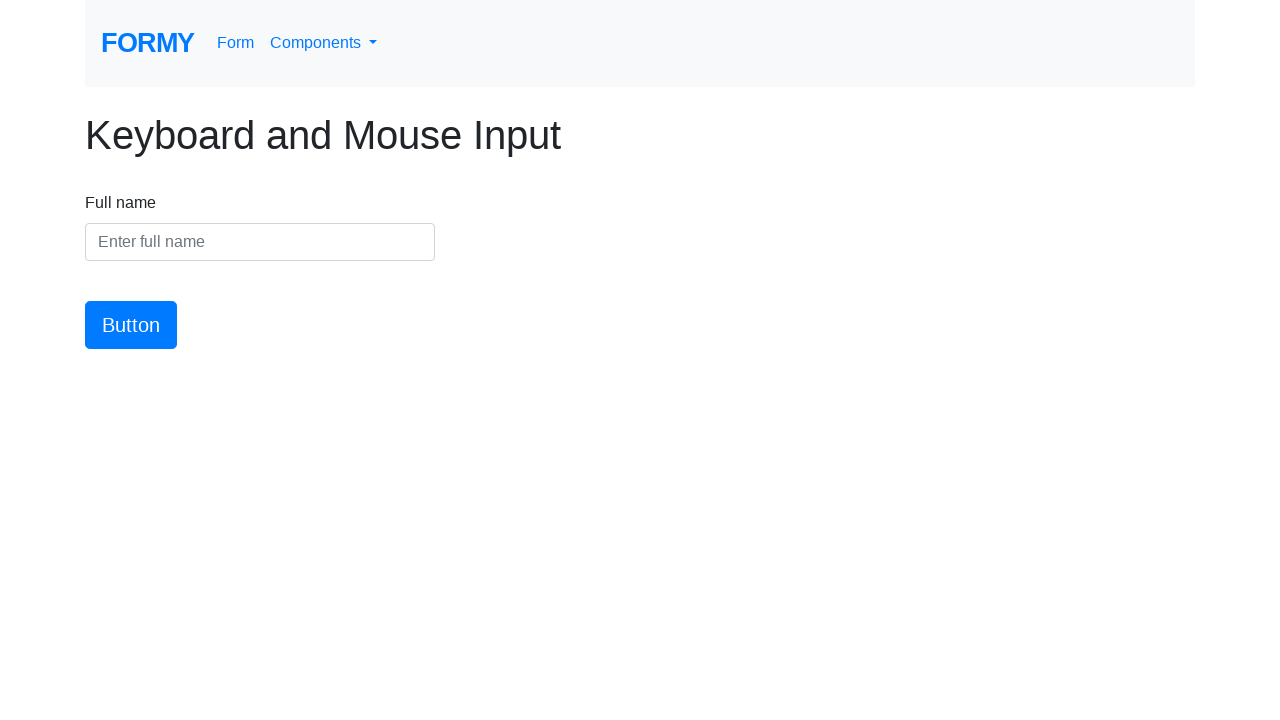

Clicked on the name input field at (260, 242) on #name
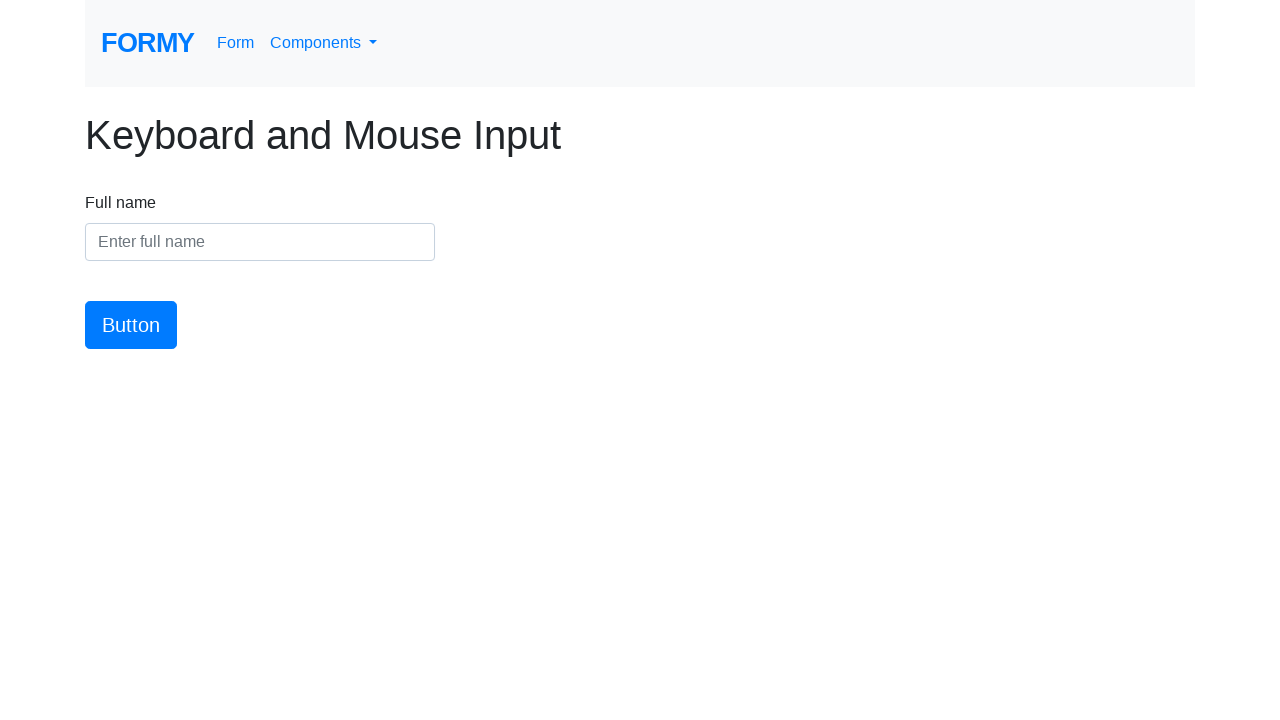

Filled name field with 'Ferent Claudiu' on #name
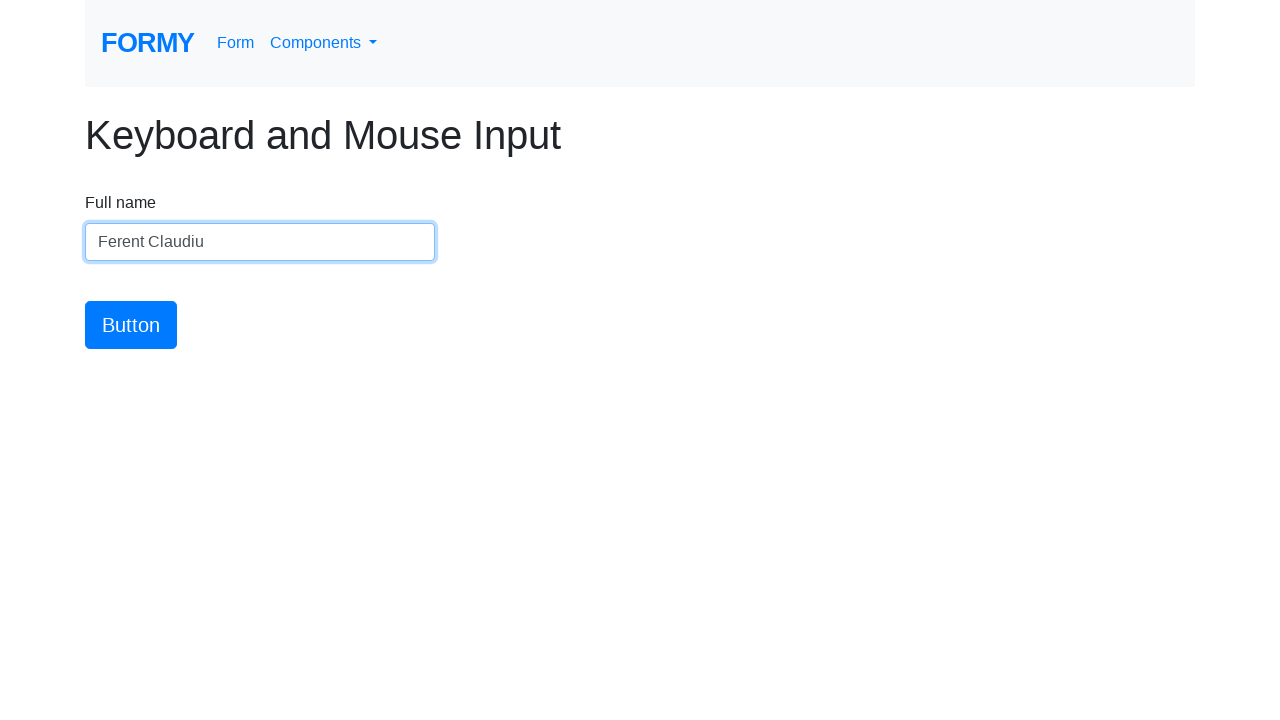

Clicked the submit button at (131, 325) on #button
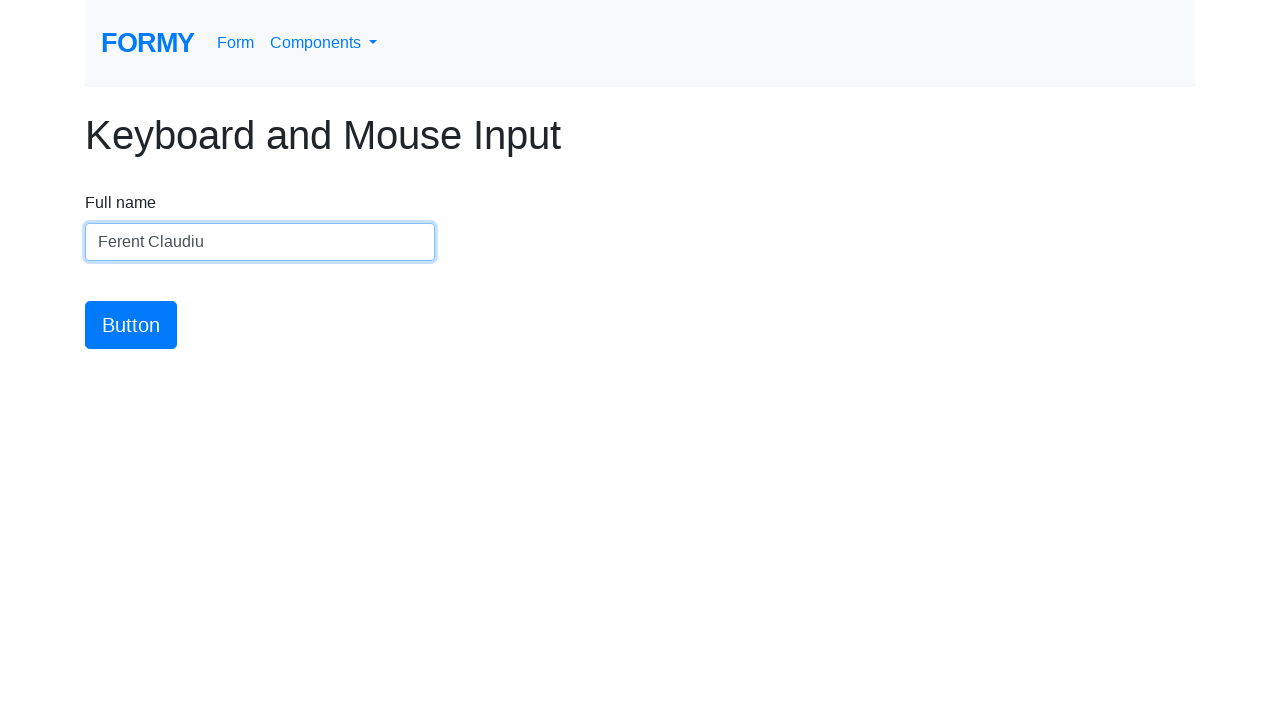

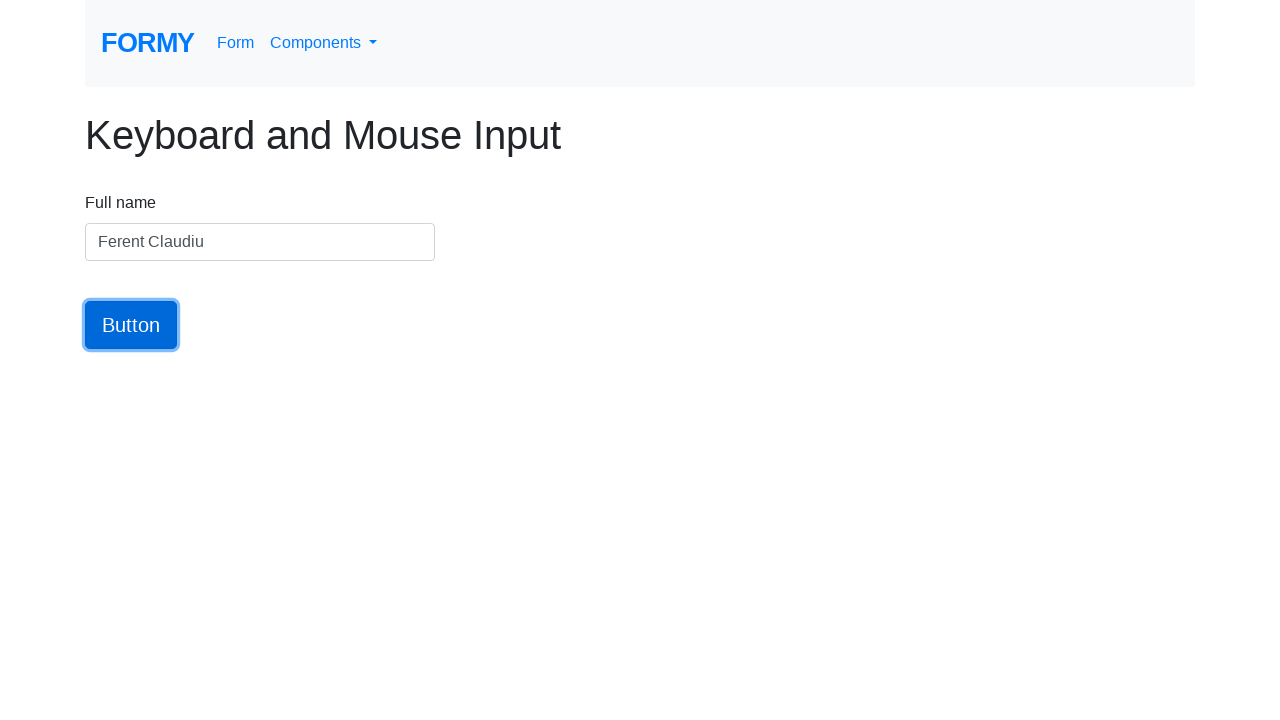